Tests e-commerce functionality by adding multiple specific vegetables to cart from a product listing page

Starting URL: https://rahulshettyacademy.com/seleniumPractise/#/

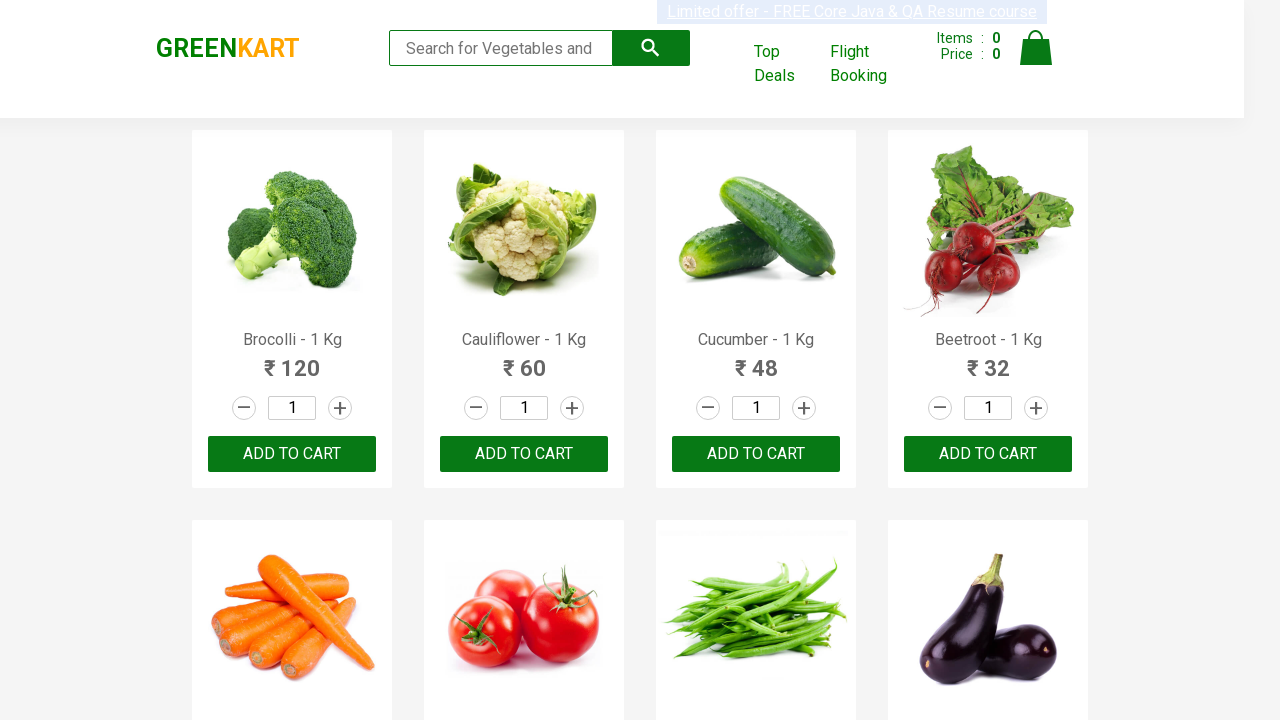

Waited for product listings to load
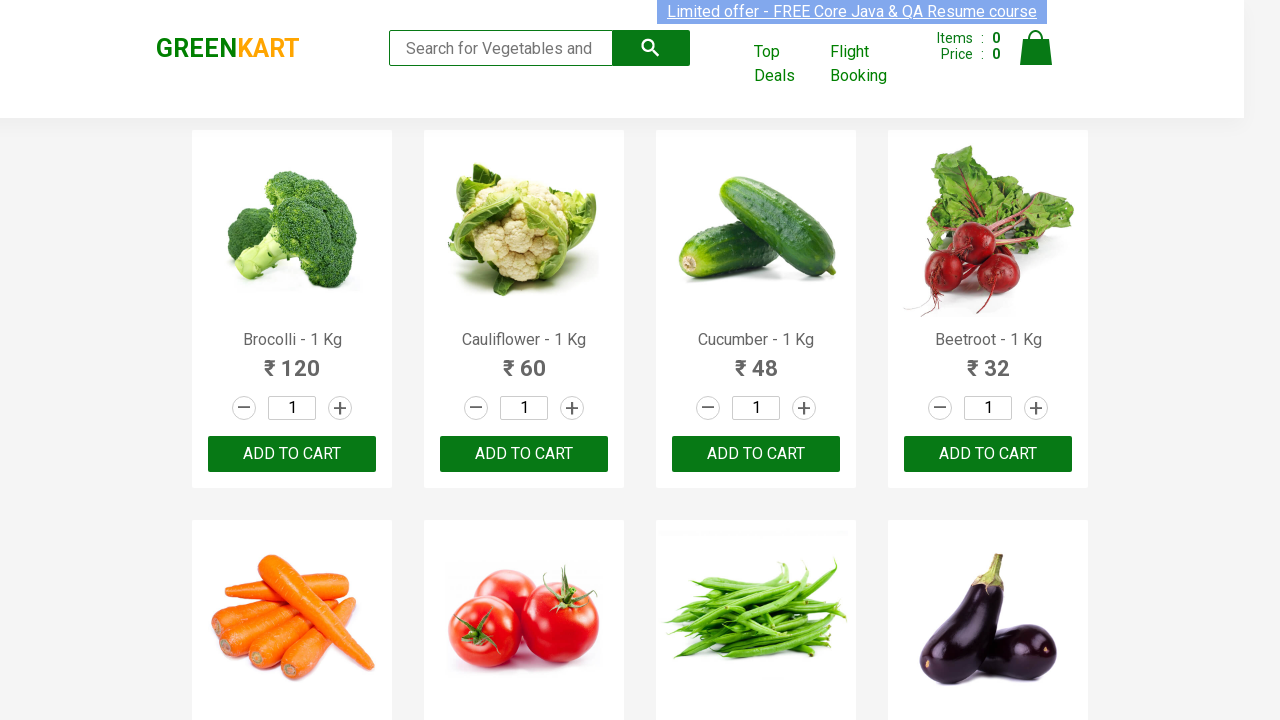

Retrieved all product name elements from the page
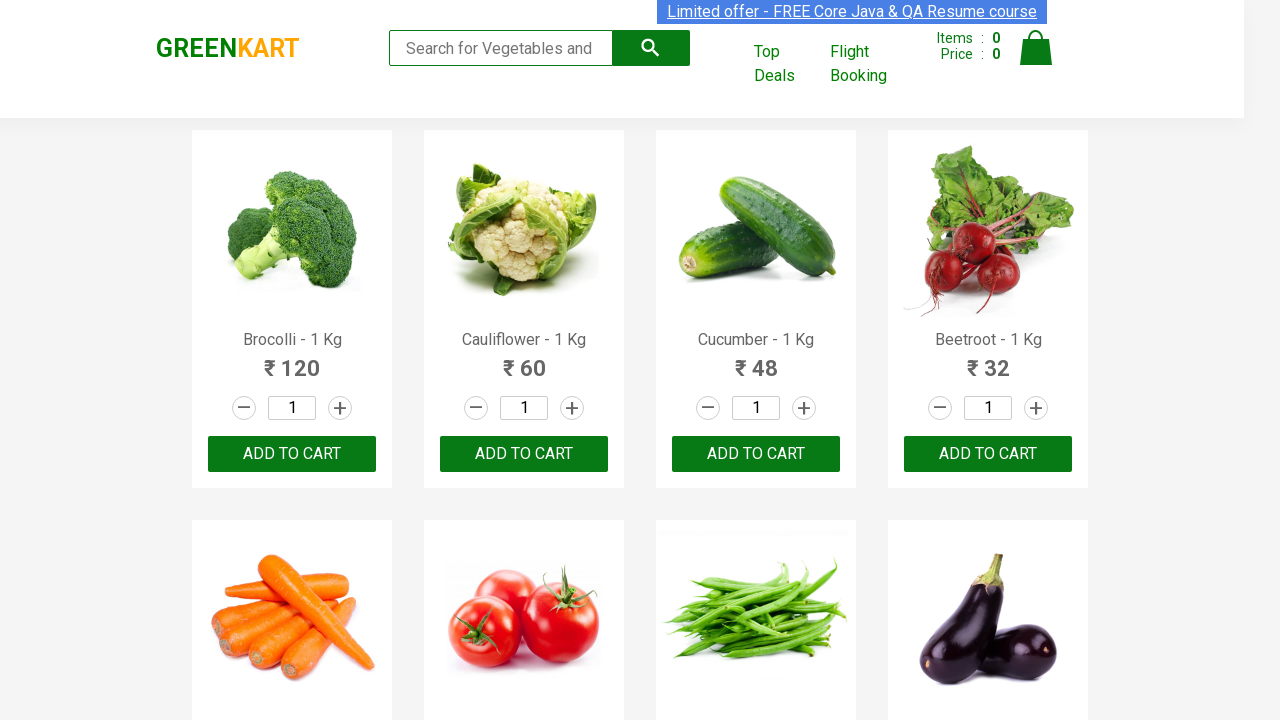

Added Brocolli to cart at (292, 454) on xpath=//div[@class='product-action']/button >> nth=0
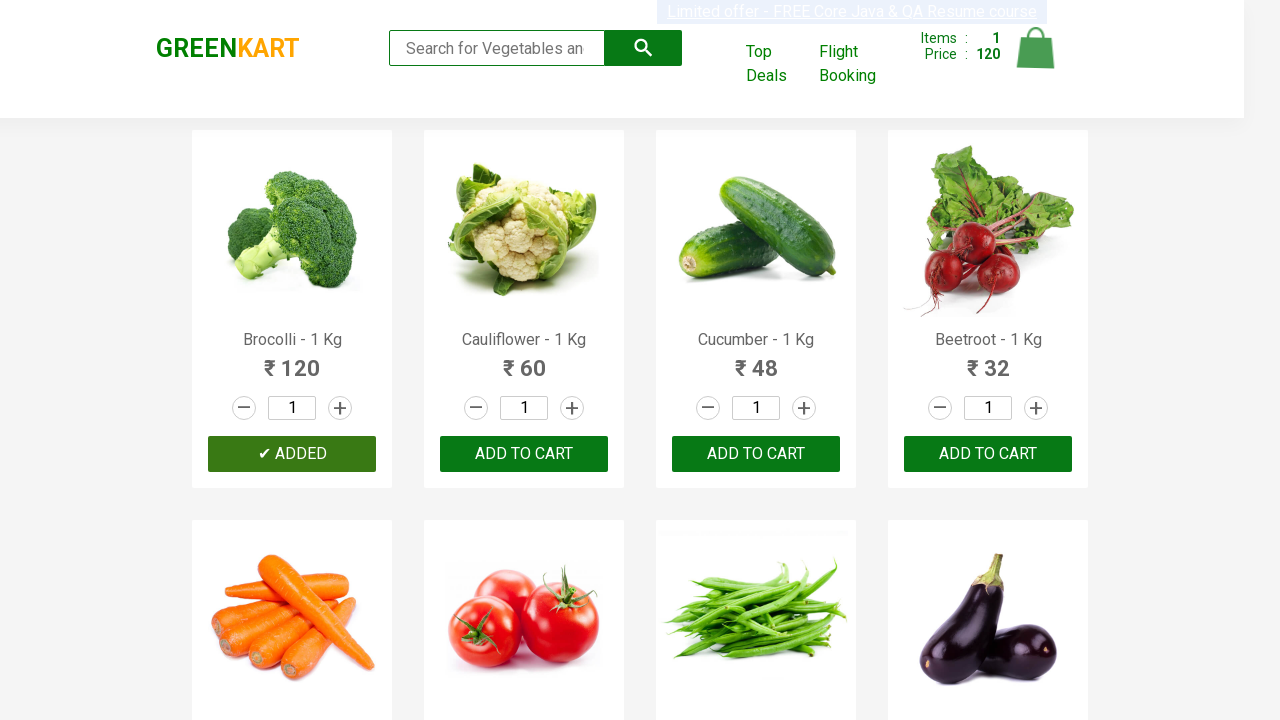

Added Cucumber to cart at (756, 454) on xpath=//div[@class='product-action']/button >> nth=2
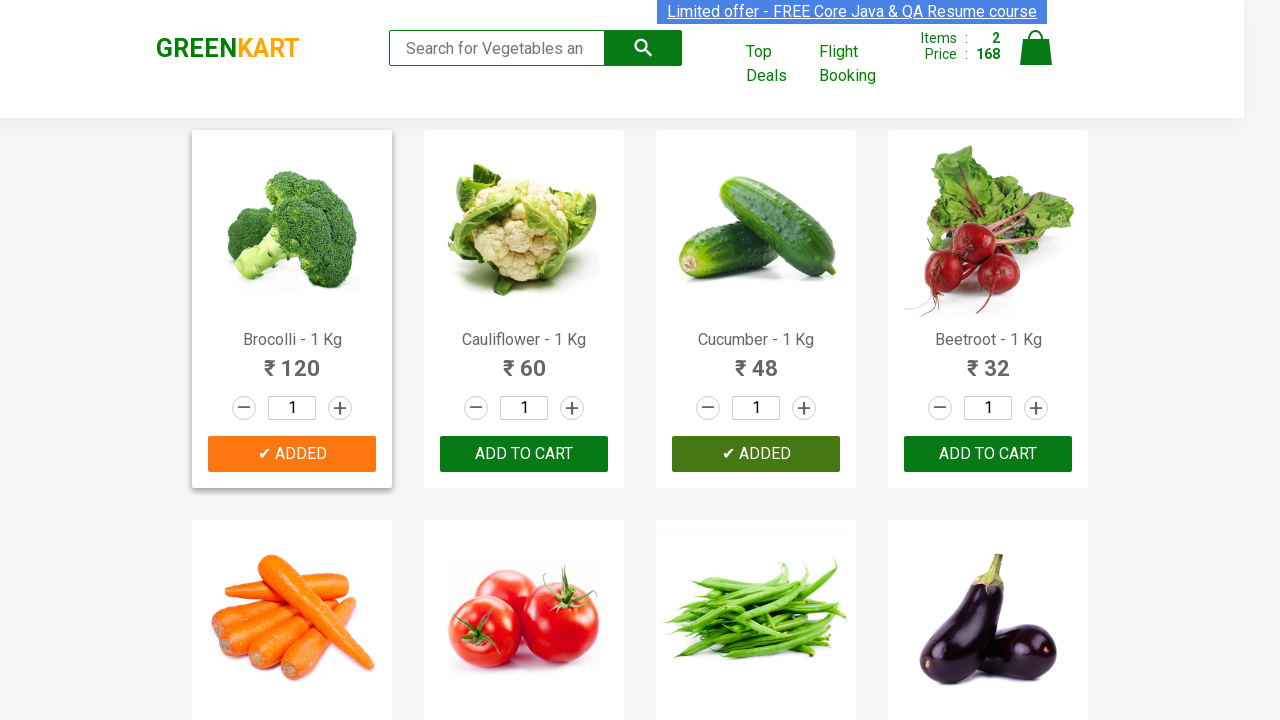

Added Tomato to cart at (524, 360) on xpath=//div[@class='product-action']/button >> nth=5
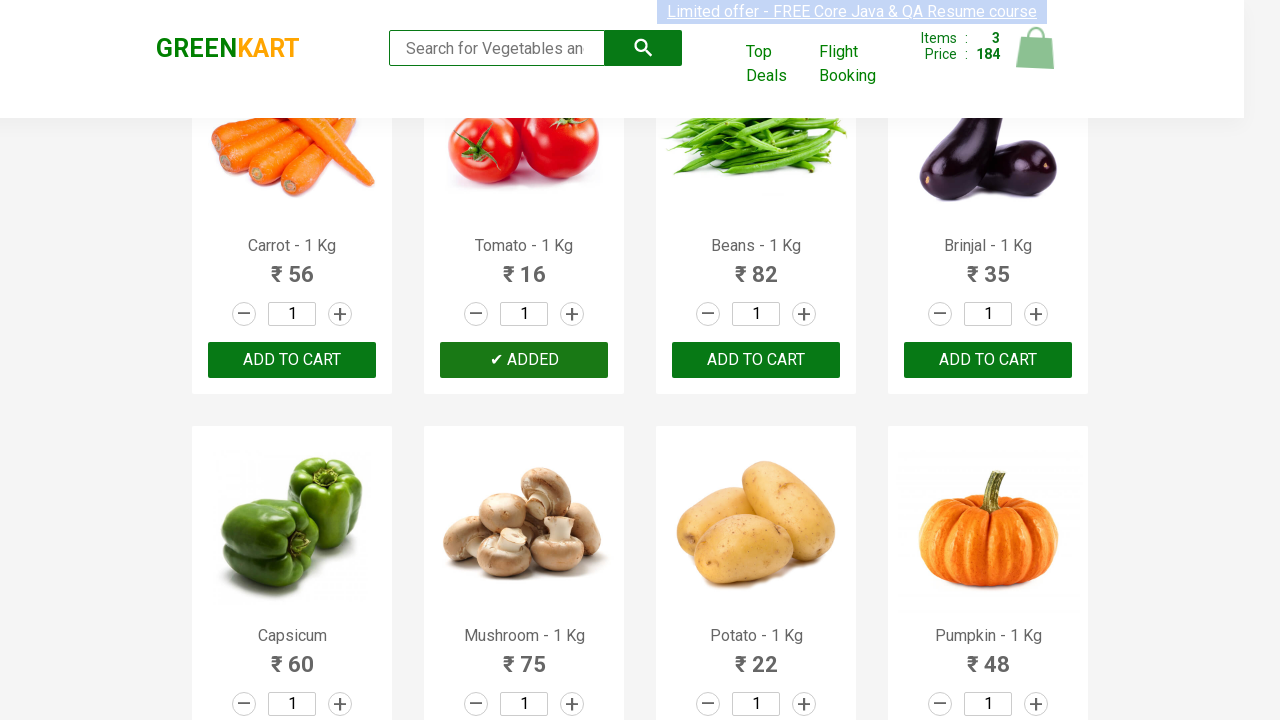

Added Capsicum to cart at (292, 360) on xpath=//div[@class='product-action']/button >> nth=8
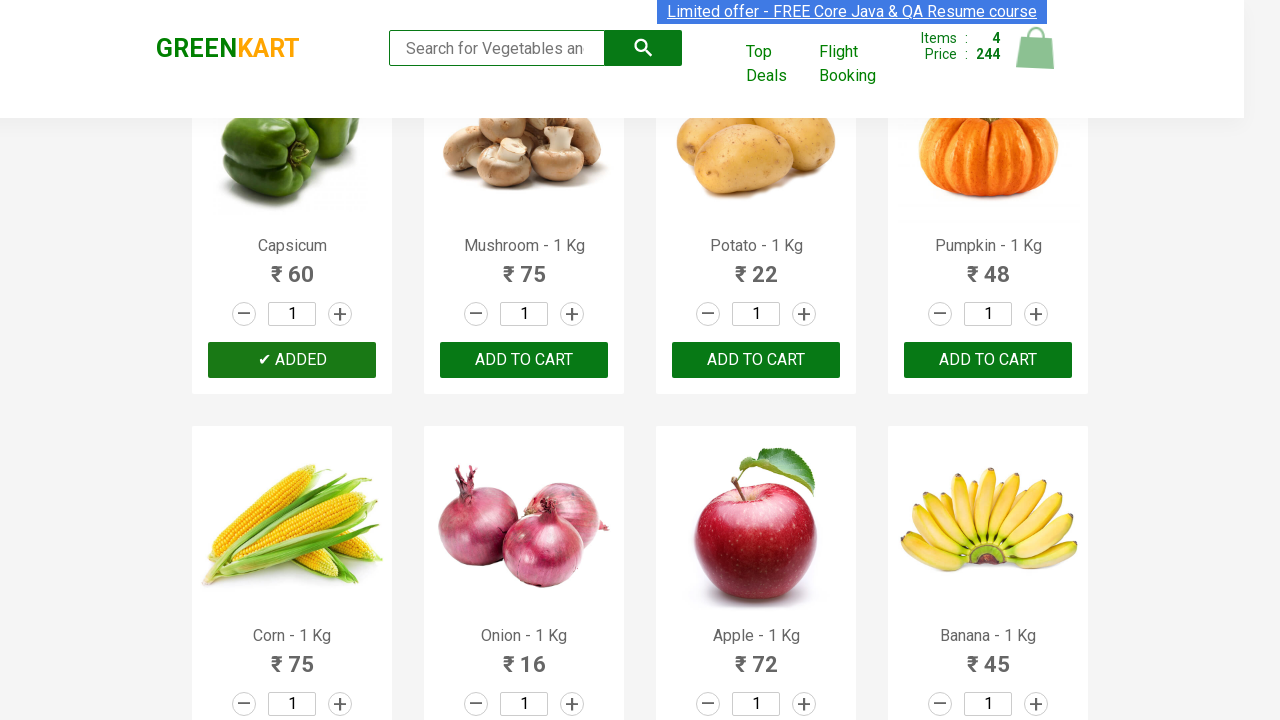

Added Mushroom to cart at (524, 360) on xpath=//div[@class='product-action']/button >> nth=9
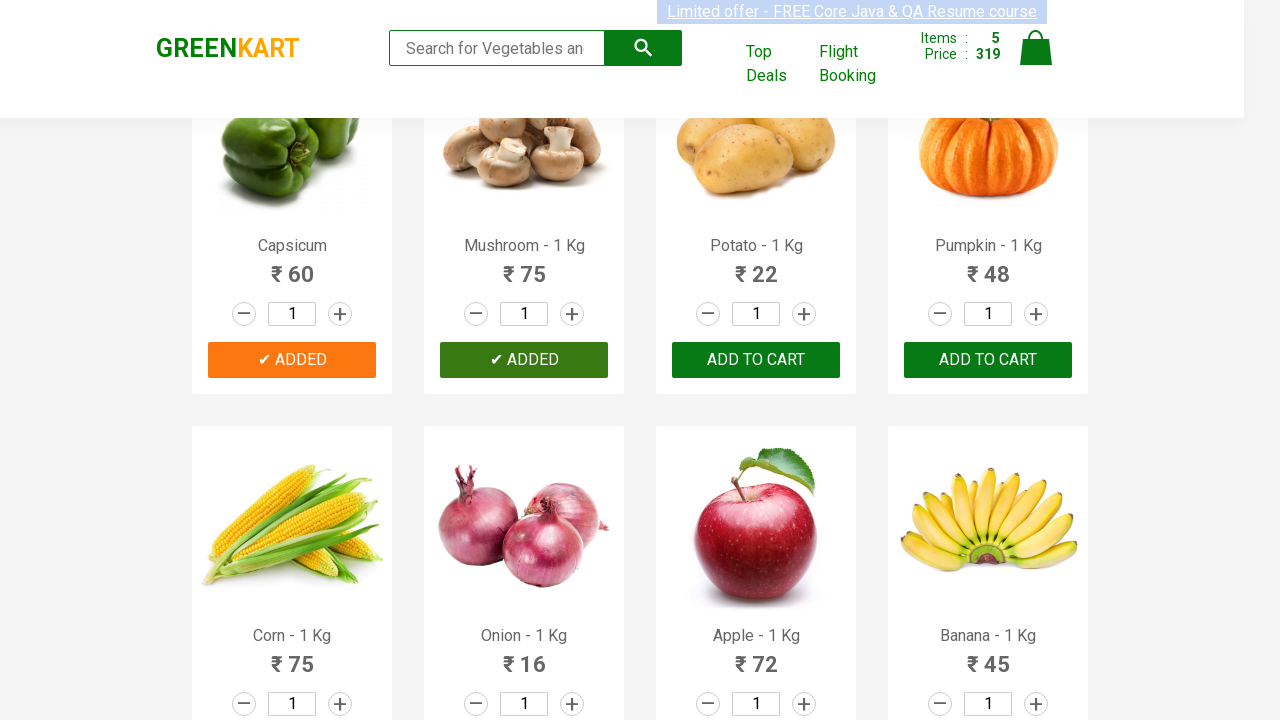

Added Potato to cart at (756, 360) on xpath=//div[@class='product-action']/button >> nth=10
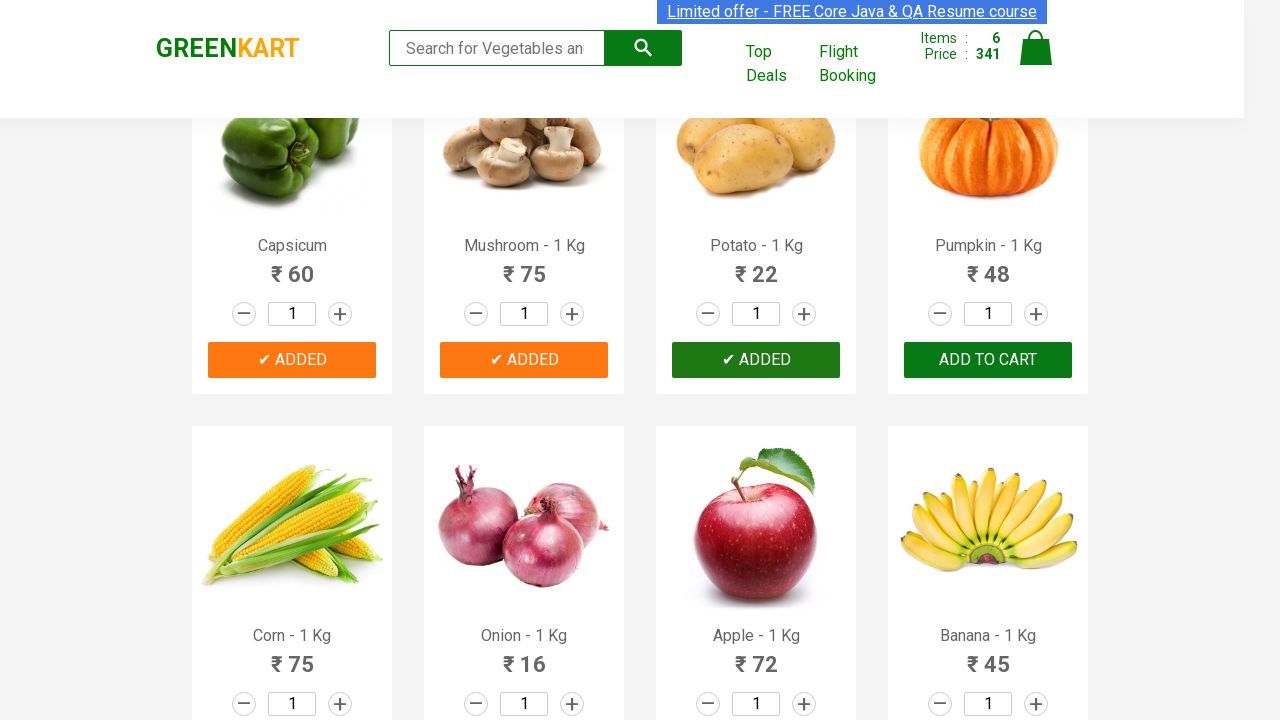

Added Pumpkin to cart at (988, 360) on xpath=//div[@class='product-action']/button >> nth=11
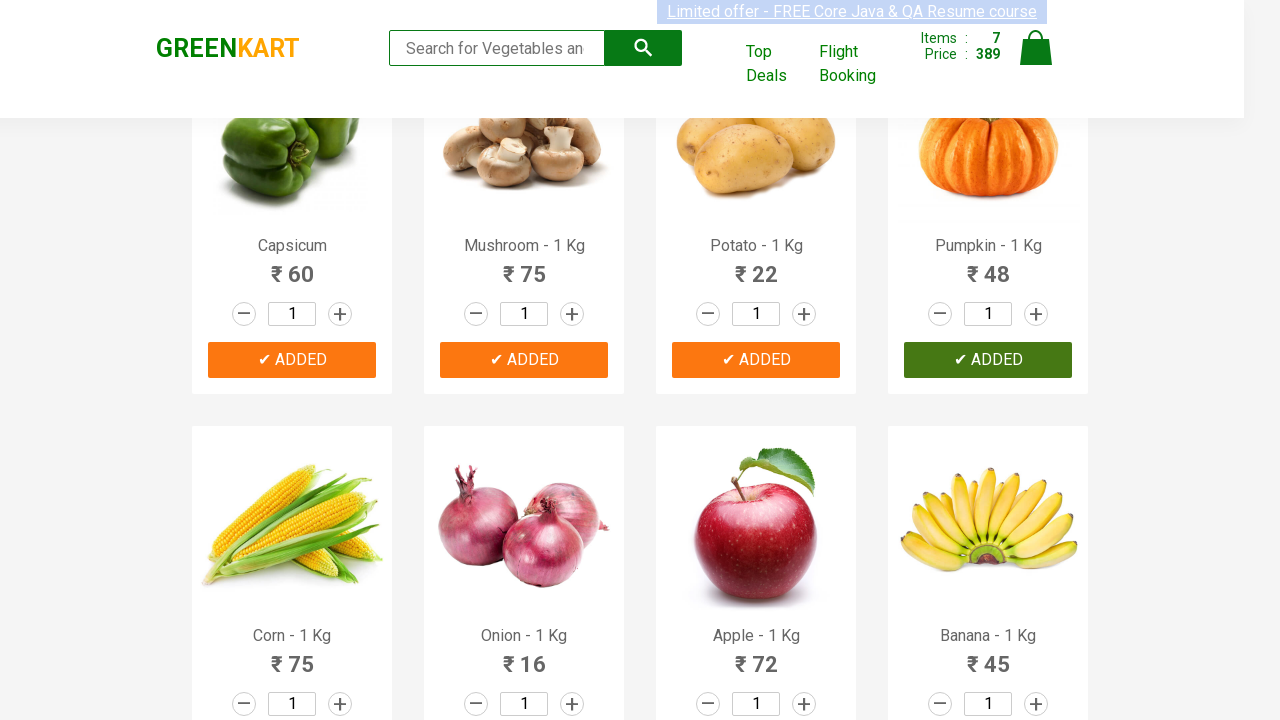

Successfully added all 7 required vegetables to cart
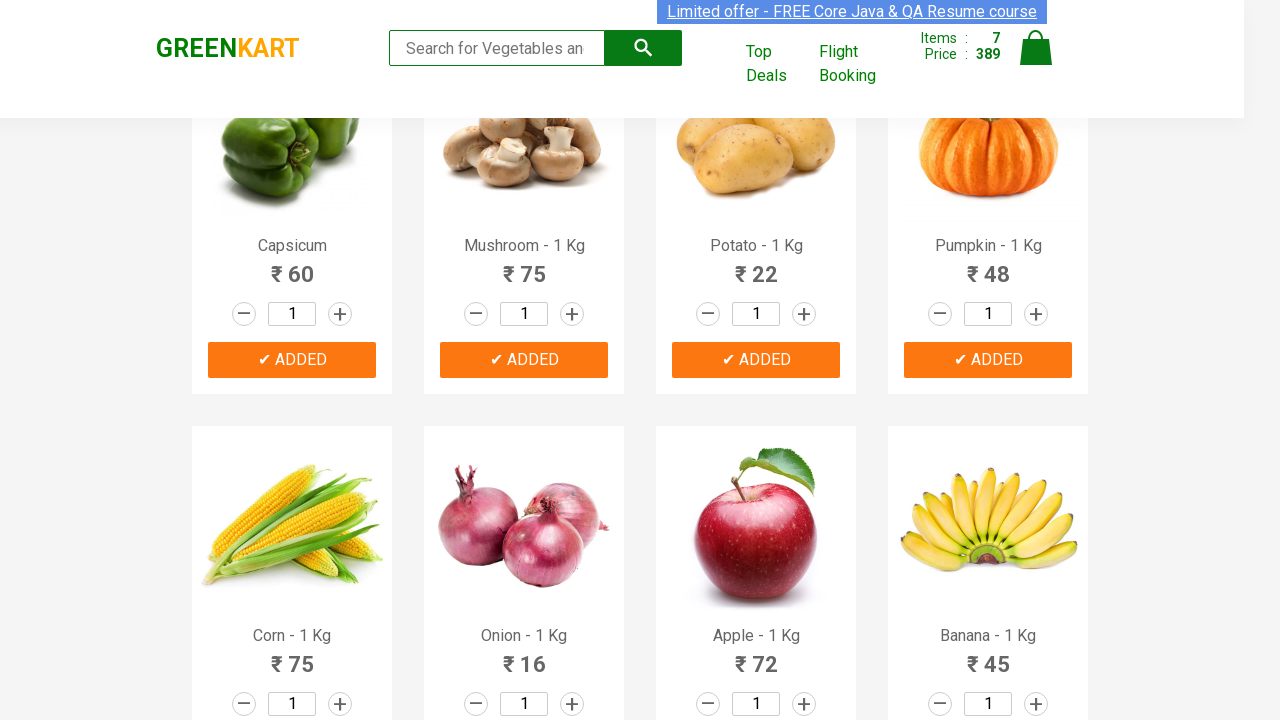

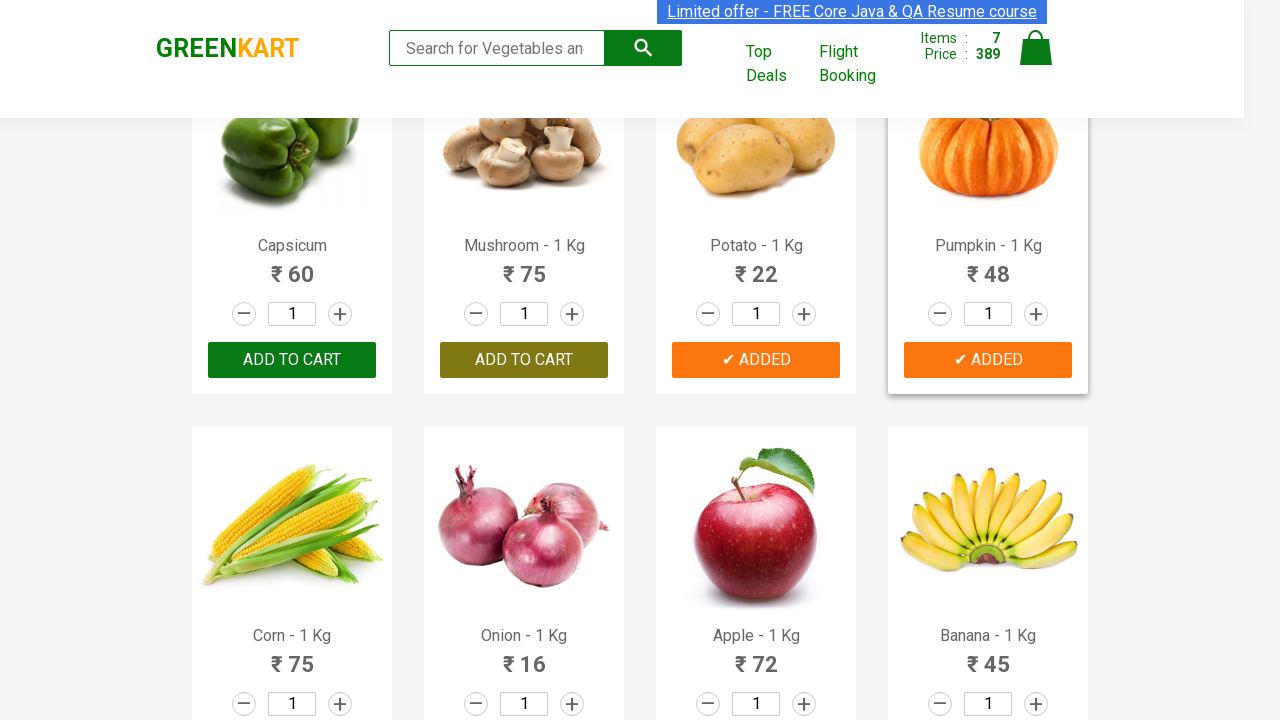